Tests the browser back button functionality with routing by navigating through All, Active, and Completed views

Starting URL: https://demo.playwright.dev/todomvc

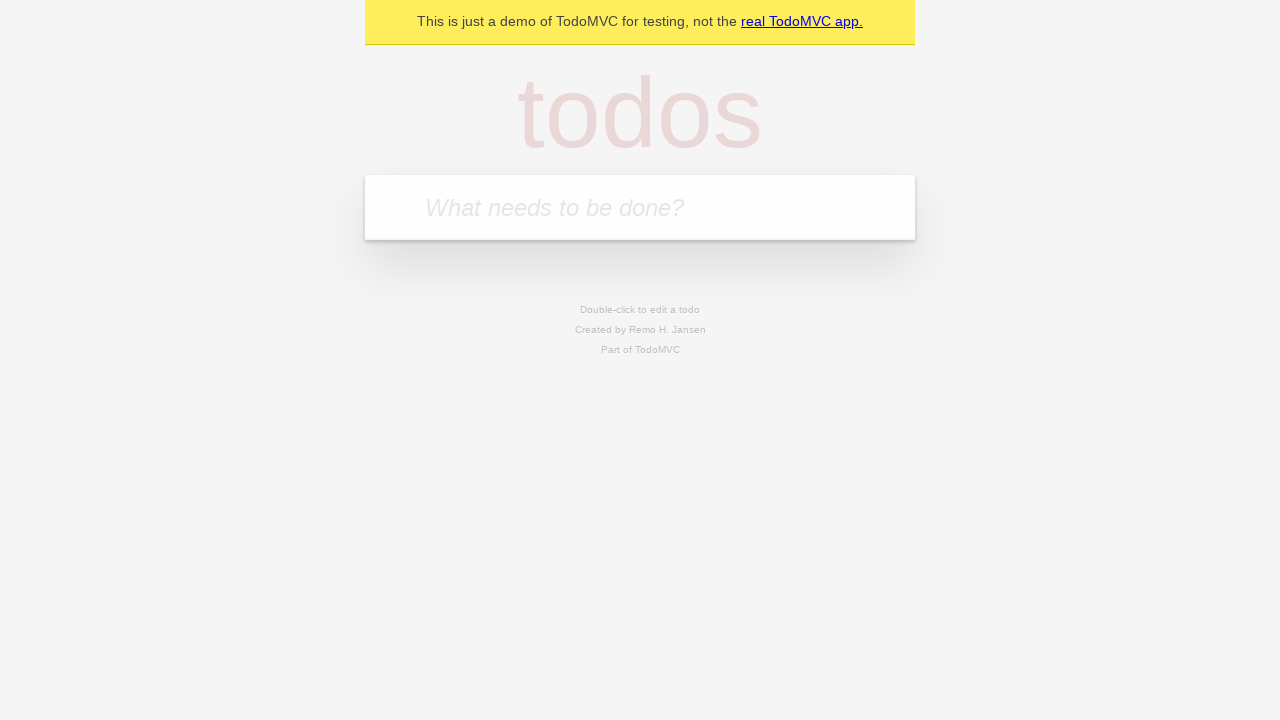

Filled first todo item 'buy some cheese' on internal:attr=[placeholder="What needs to be done?"i]
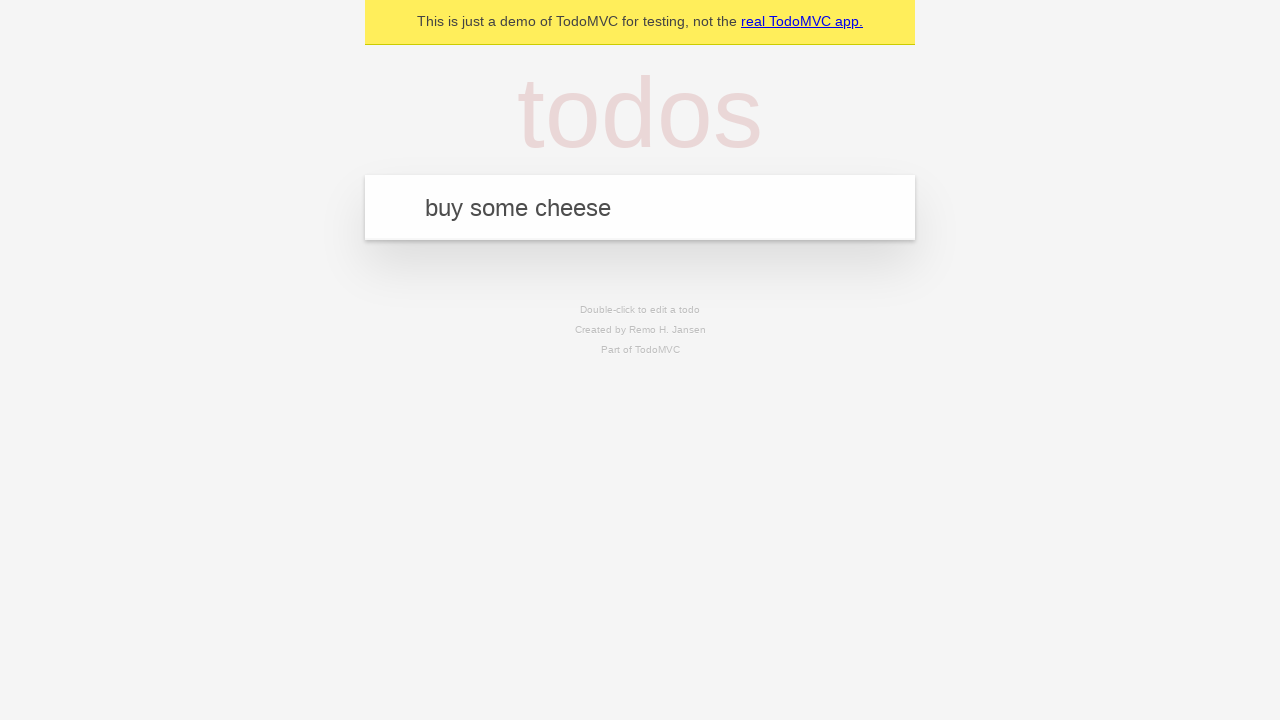

Pressed Enter to create first todo on internal:attr=[placeholder="What needs to be done?"i]
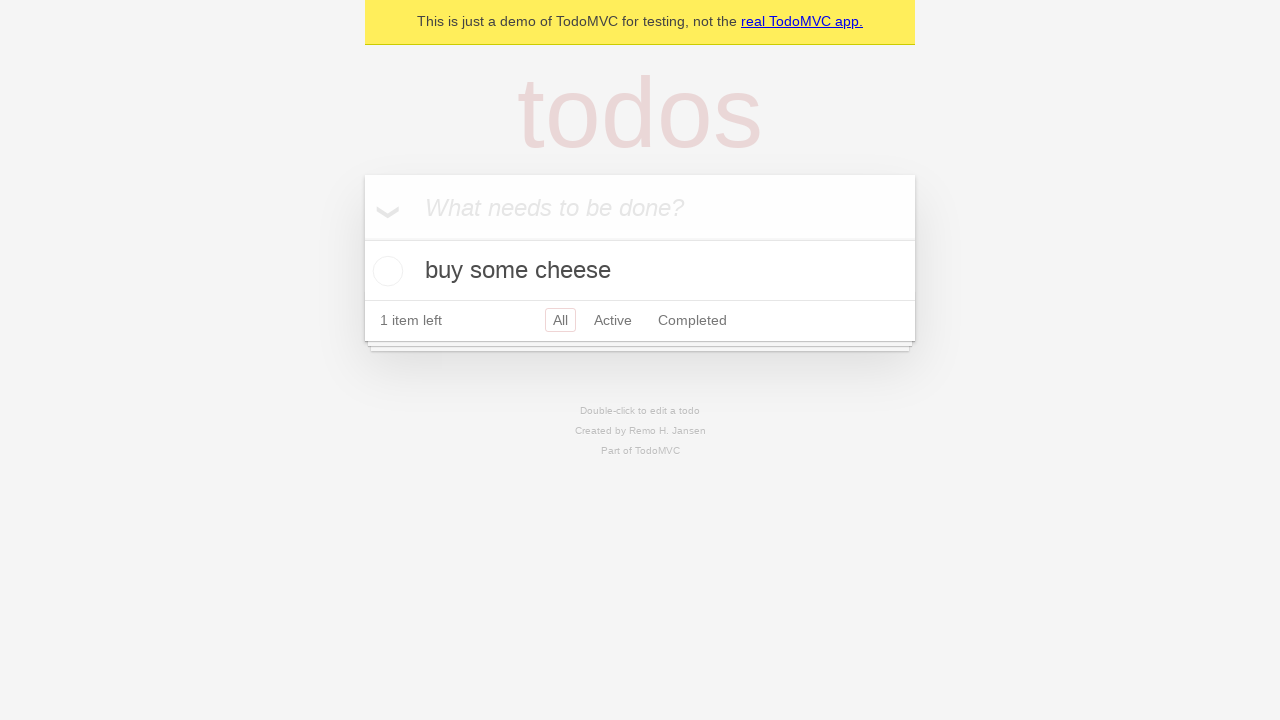

Filled second todo item 'feed the cat' on internal:attr=[placeholder="What needs to be done?"i]
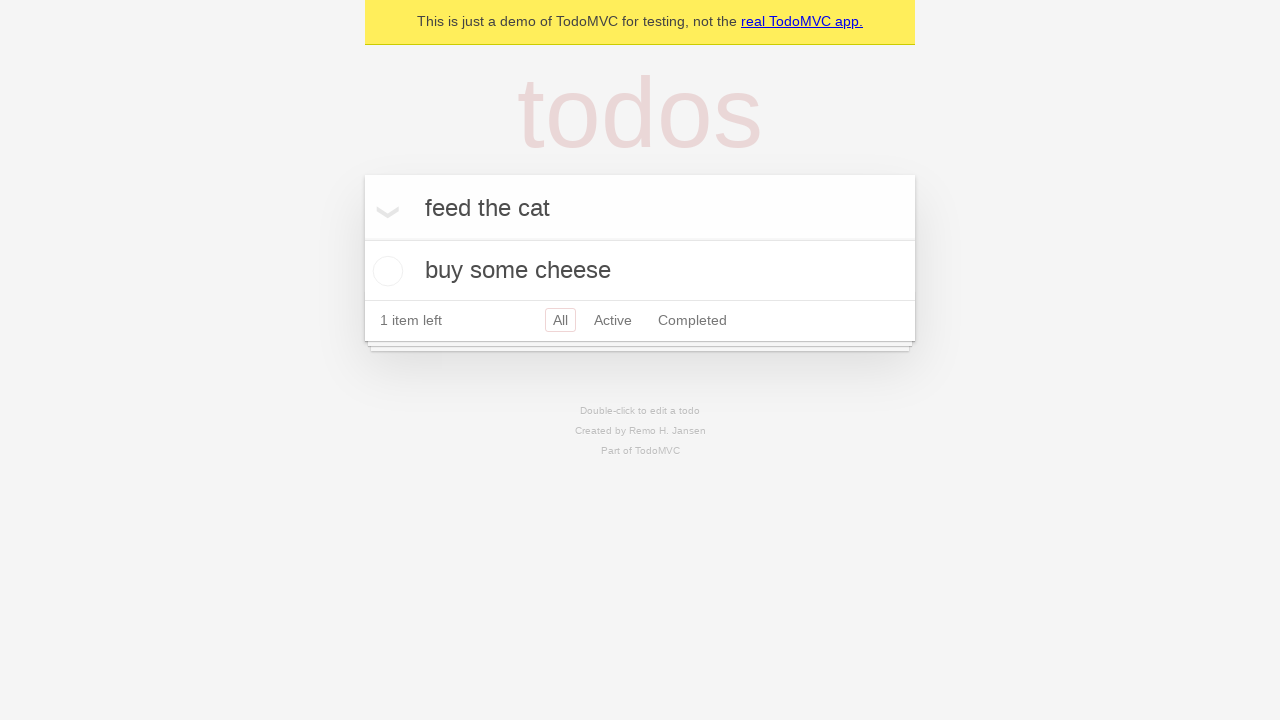

Pressed Enter to create second todo on internal:attr=[placeholder="What needs to be done?"i]
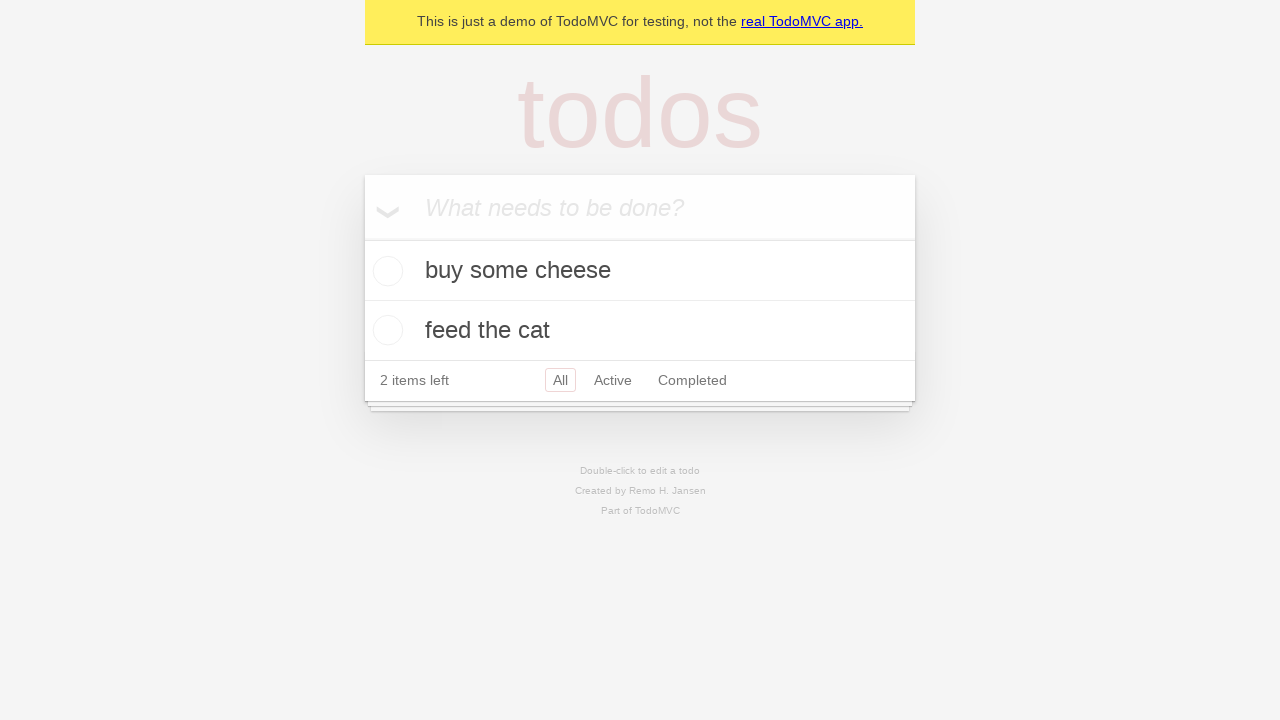

Filled third todo item 'book a doctors appointment' on internal:attr=[placeholder="What needs to be done?"i]
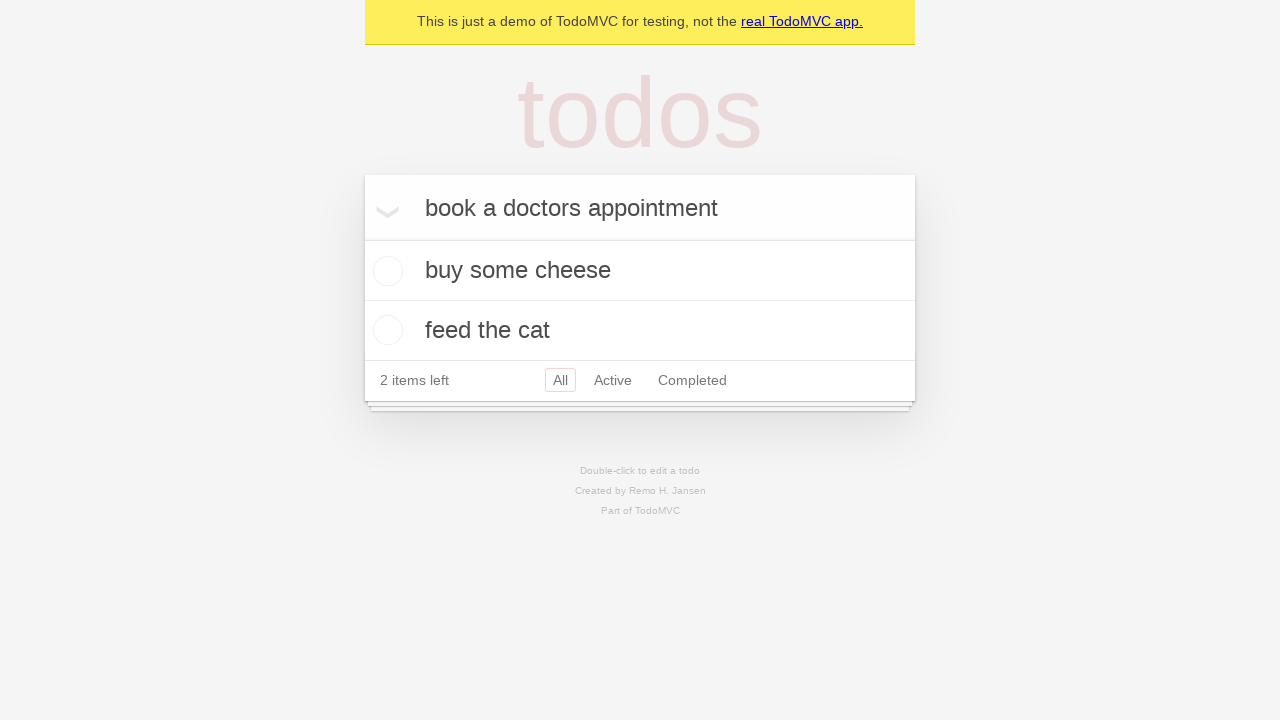

Pressed Enter to create third todo on internal:attr=[placeholder="What needs to be done?"i]
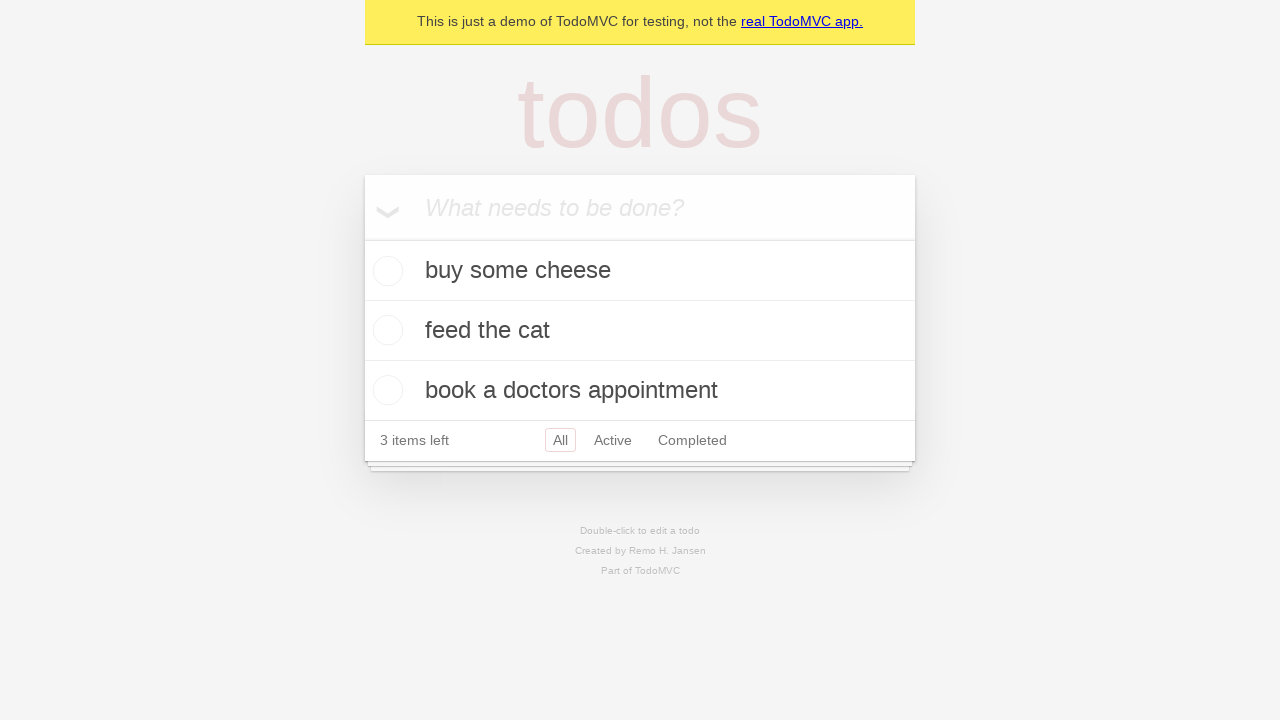

Checked the second todo item at (385, 330) on internal:testid=[data-testid="todo-item"s] >> nth=1 >> internal:role=checkbox
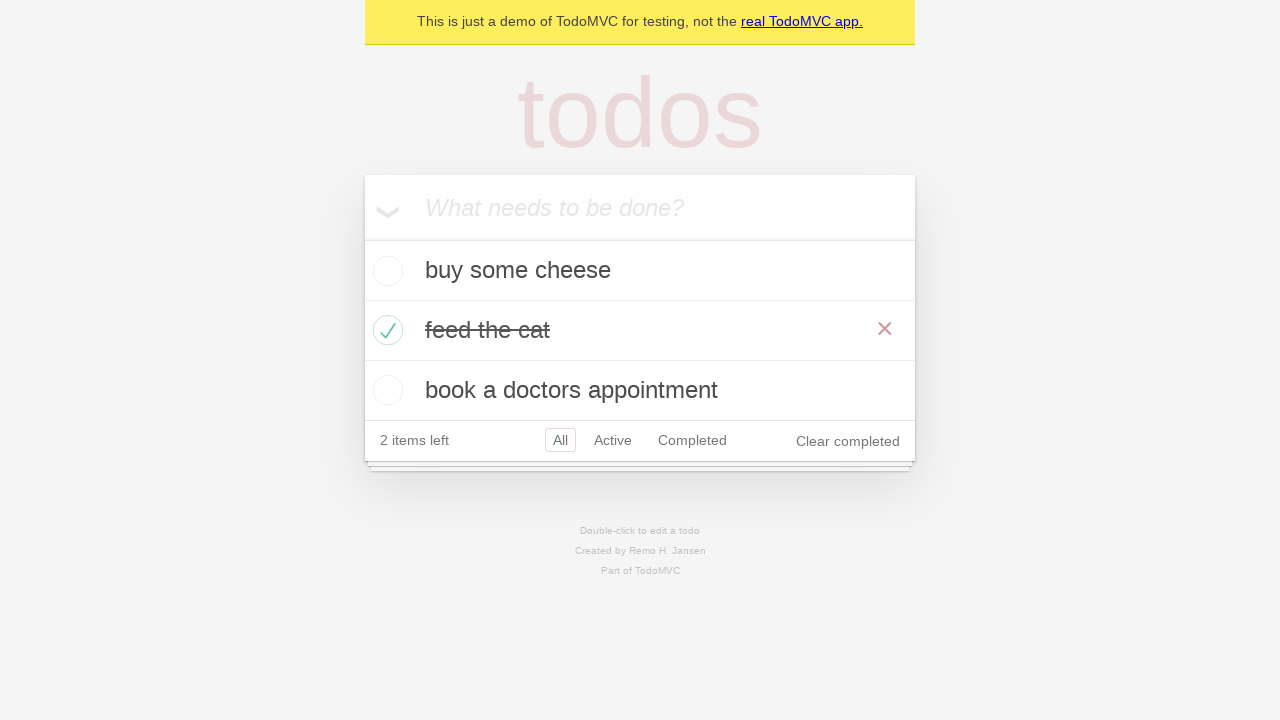

Clicked 'All' view link at (560, 440) on internal:role=link[name="All"i]
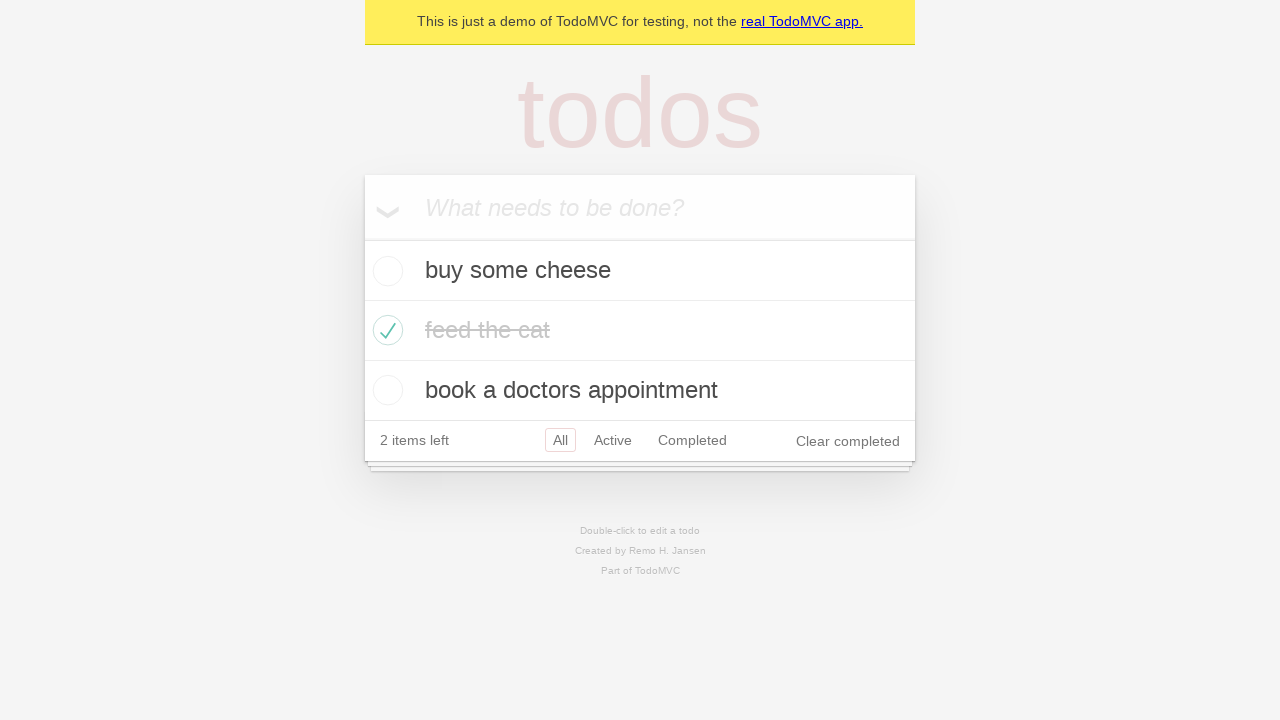

Clicked 'Active' view link at (613, 440) on internal:role=link[name="Active"i]
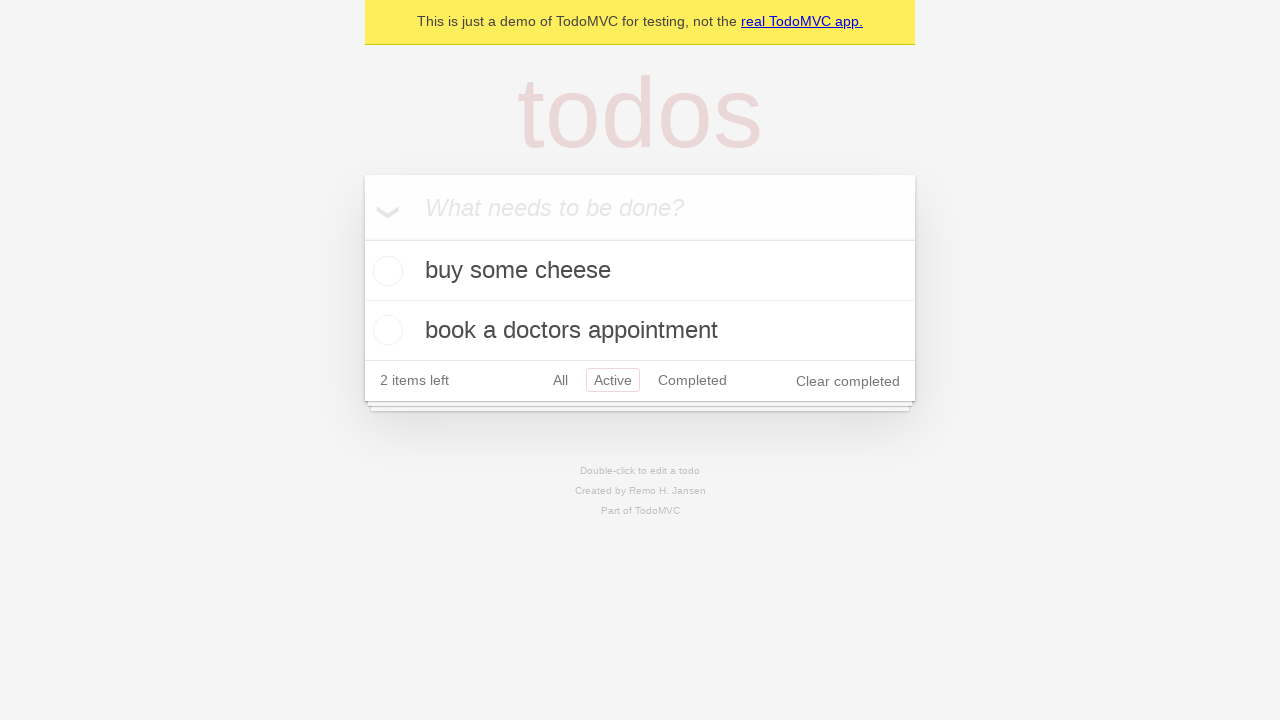

Clicked 'Completed' view link at (692, 380) on internal:role=link[name="Completed"i]
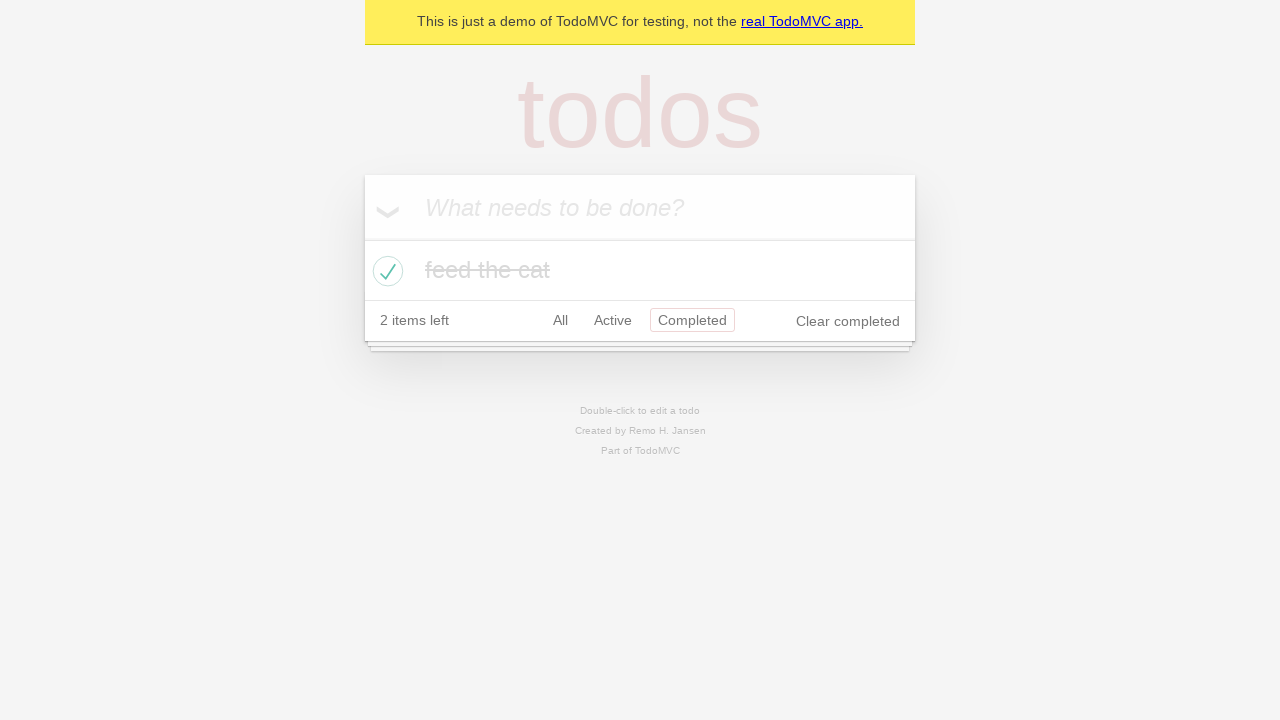

Navigated back from 'Completed' view
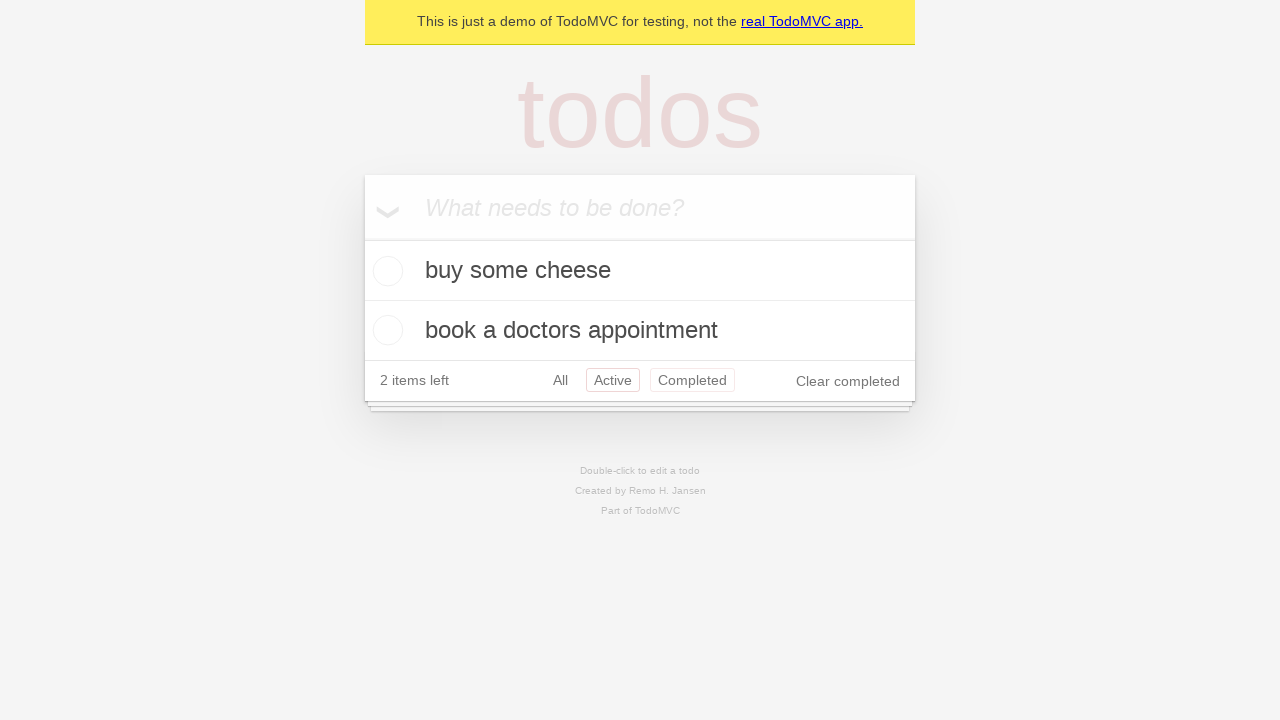

Navigated back to 'All' view using browser back button
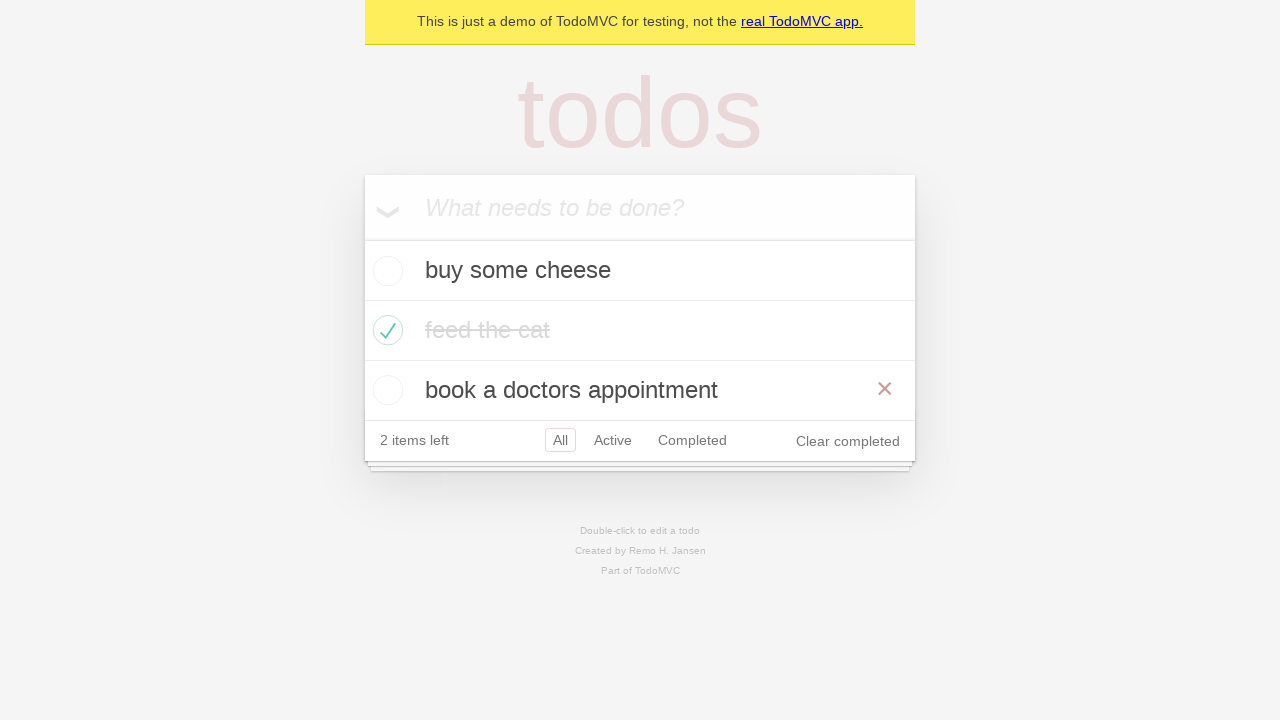

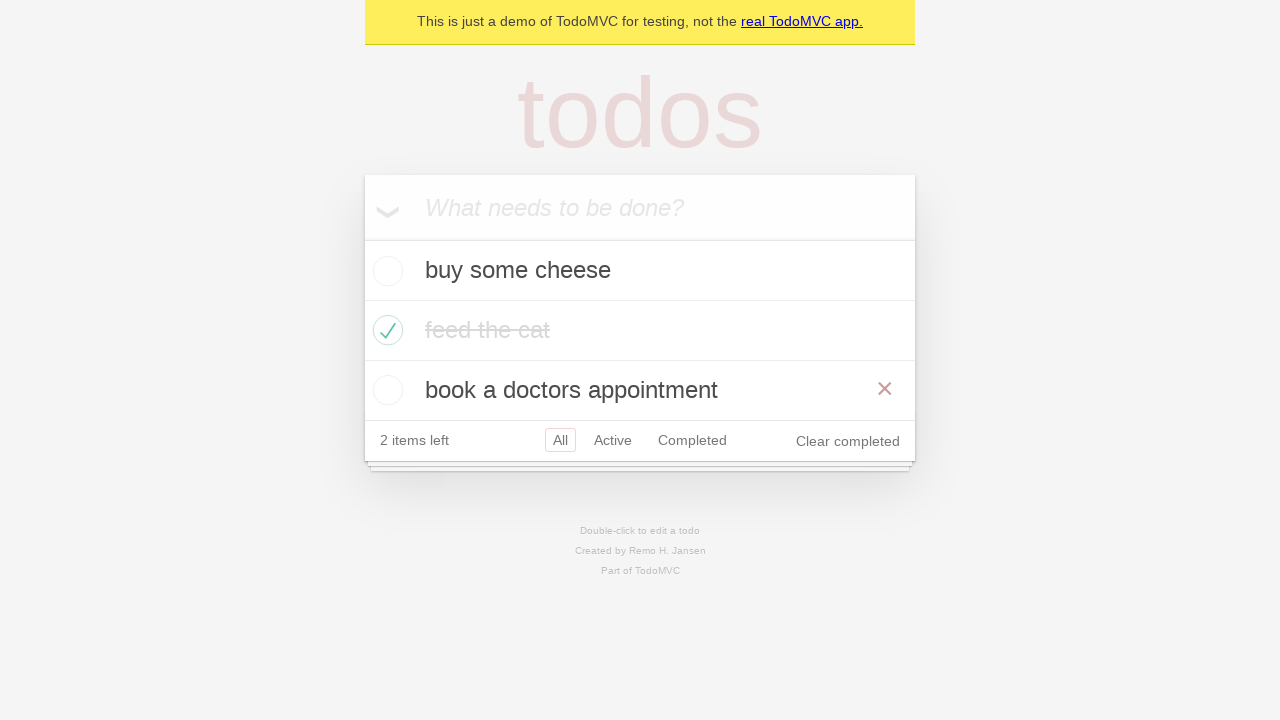